Tests tooltip functionality by hovering over a button and a text field to trigger tooltip displays

Starting URL: https://demoqa.com/tool-tips/

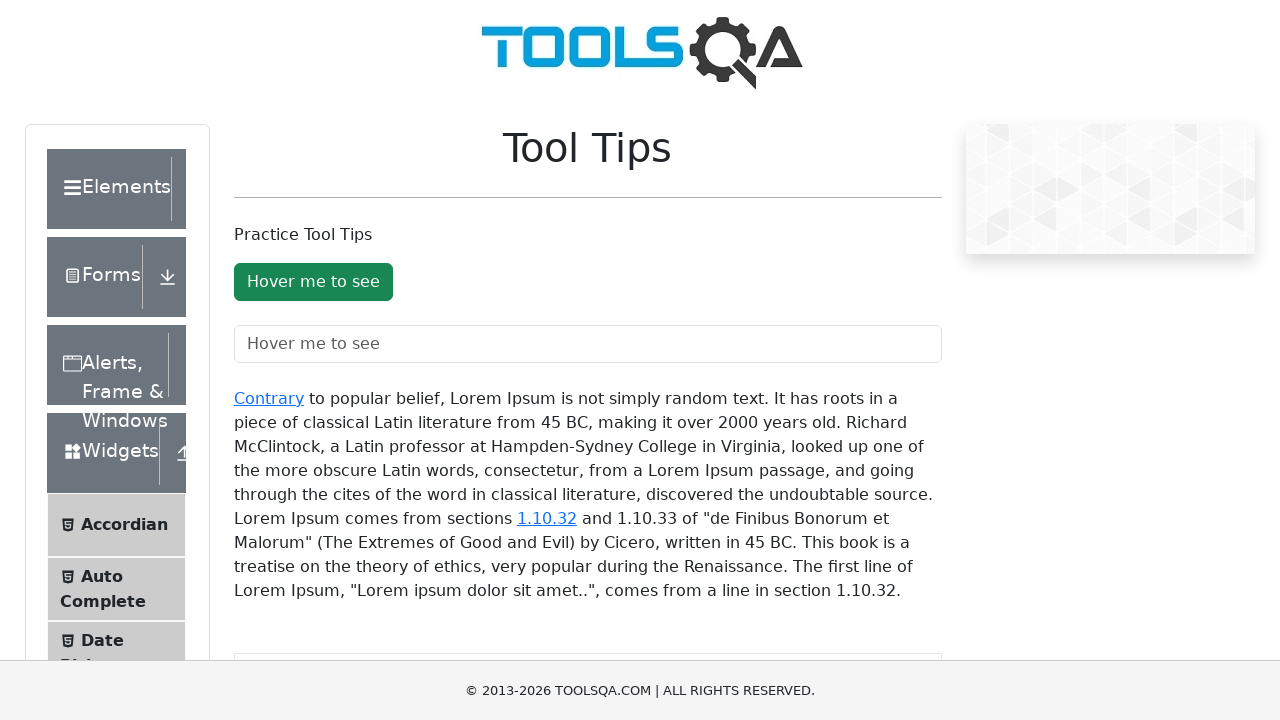

Hovered over tooltip button to trigger tooltip display at (313, 282) on #toolTipButton
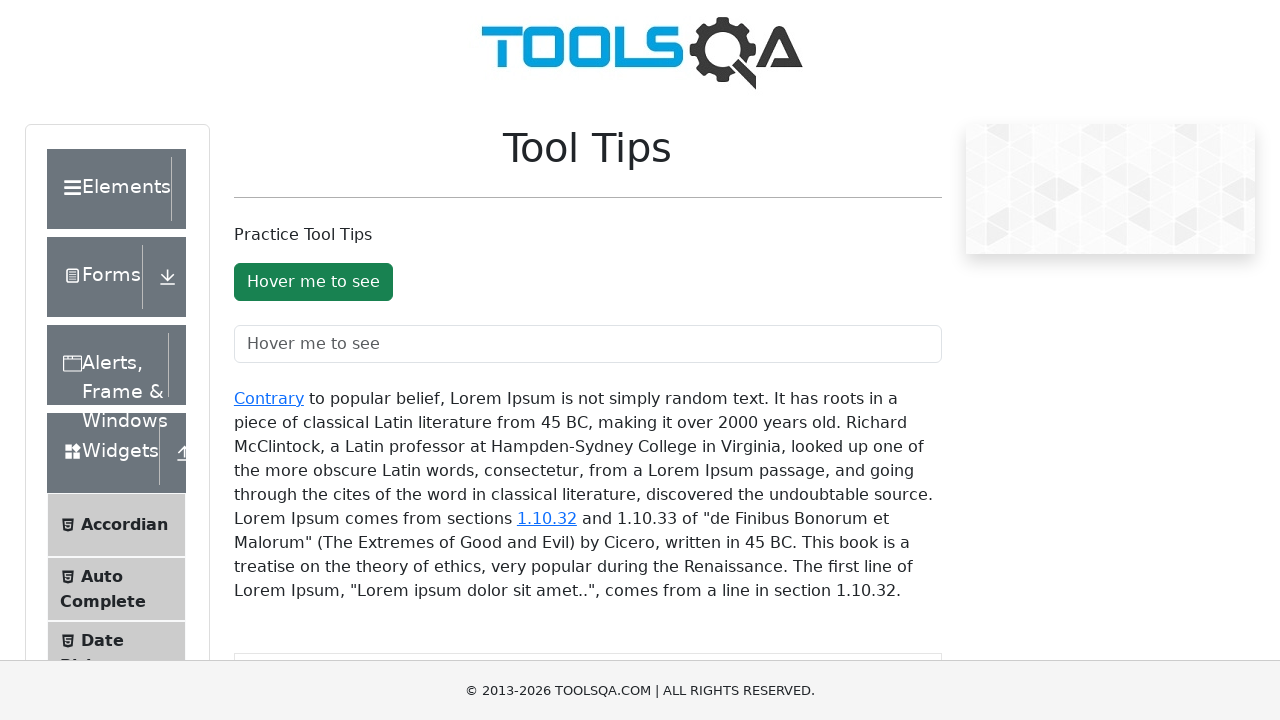

Hovered over text field to trigger its tooltip display at (588, 344) on #toolTipTextField
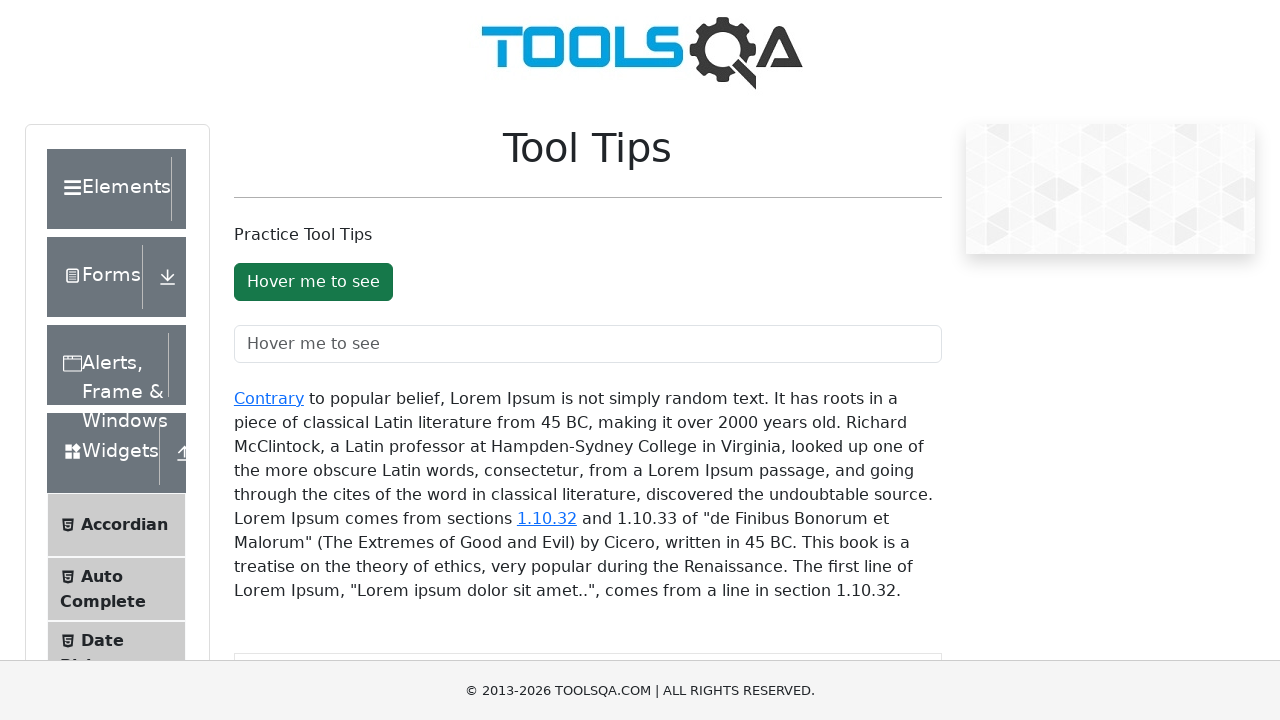

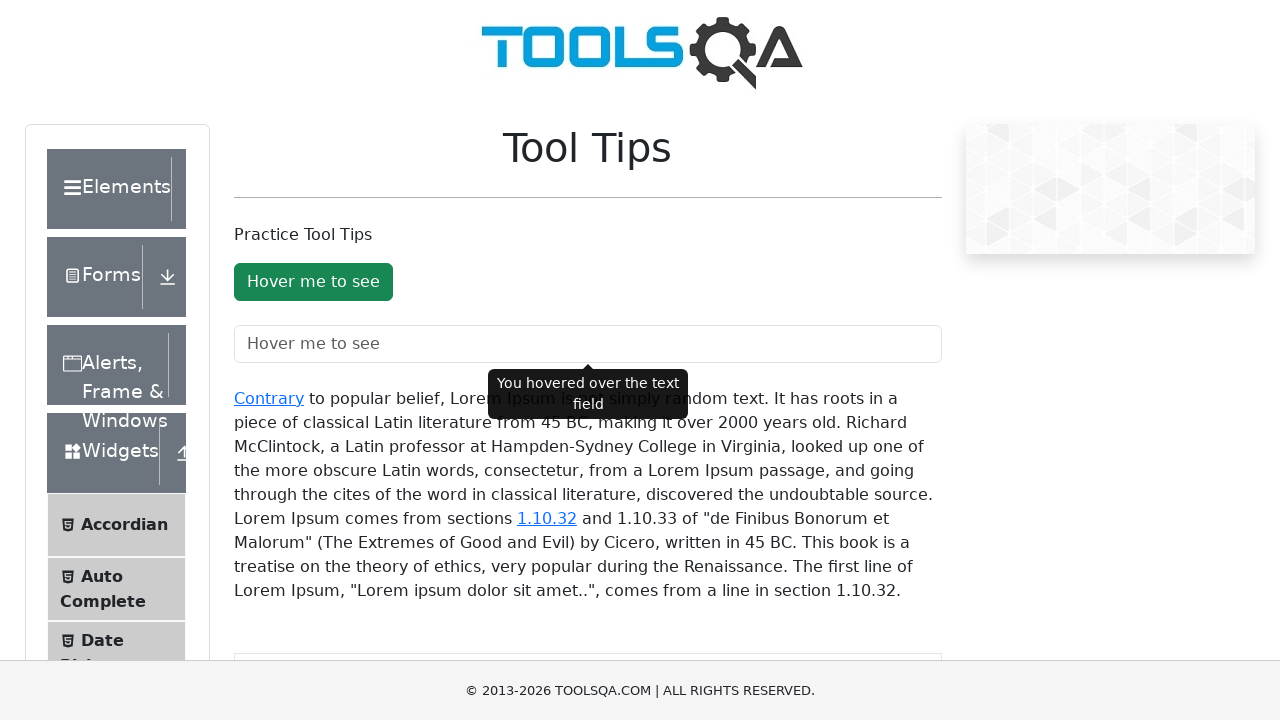